Tests clicking a button that opens a new window

Starting URL: https://www.rahulshettyacademy.com/AutomationPractice/

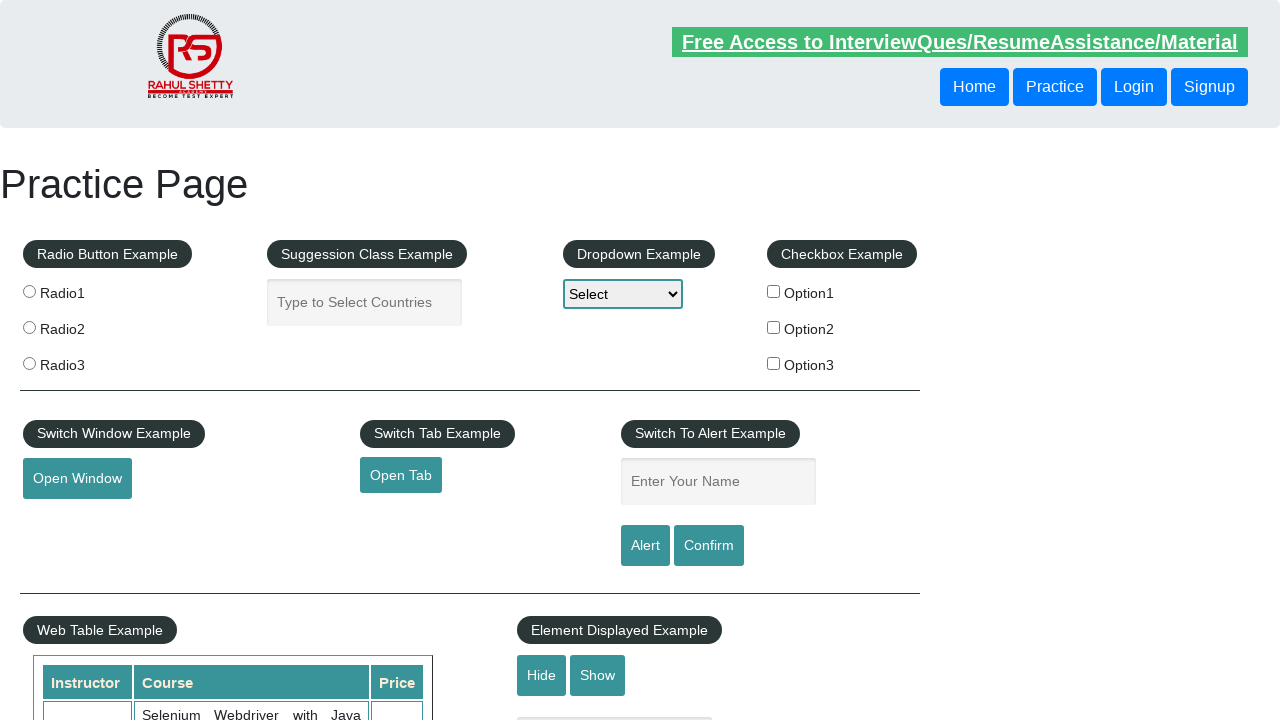

Clicked the open window button at (77, 479) on #openwindow
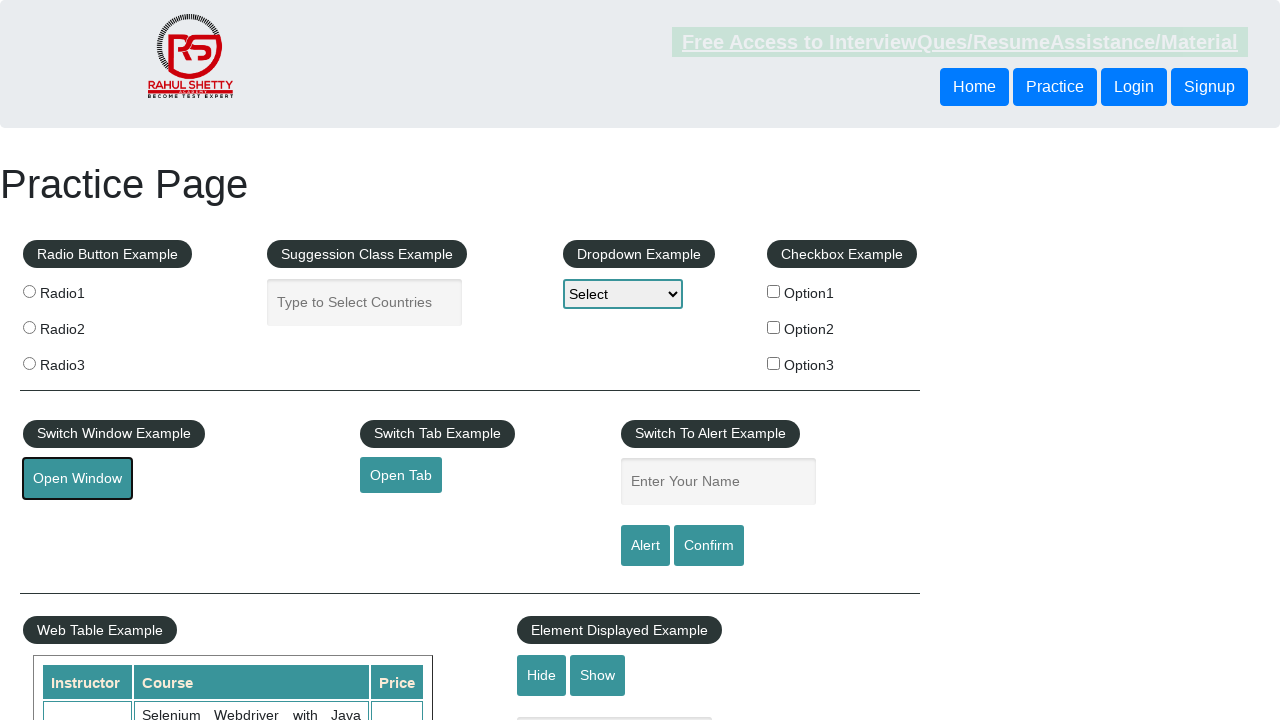

Verified current page title is 'Practice Page'
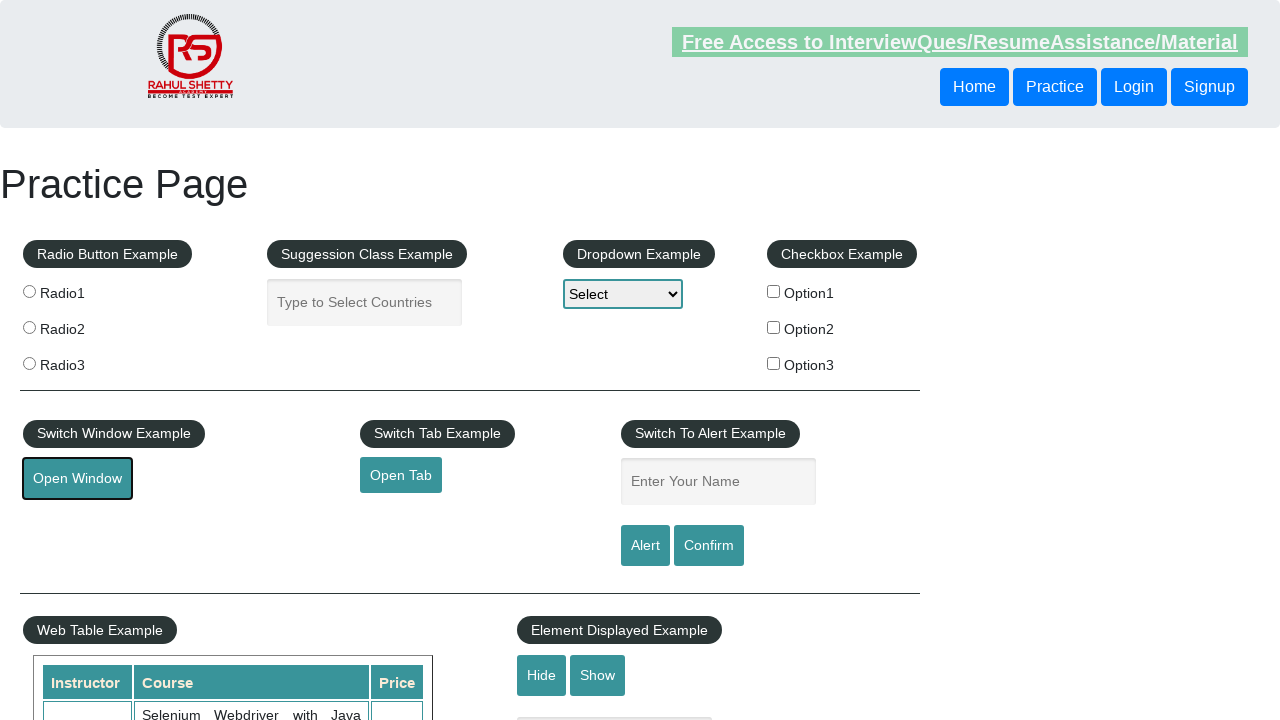

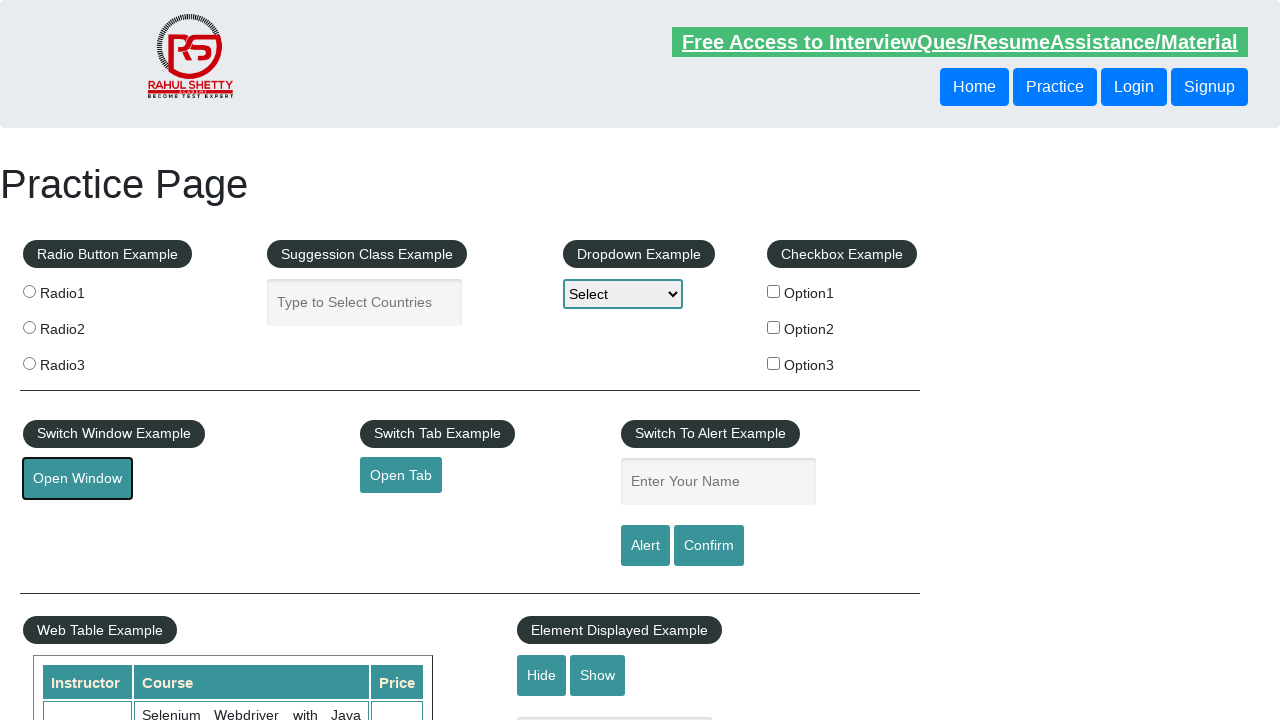